Tests form submission by clicking a specific link, then filling out a form with first name, last name, city, and country fields before clicking the submit button.

Starting URL: http://suninjuly.github.io/find_link_text

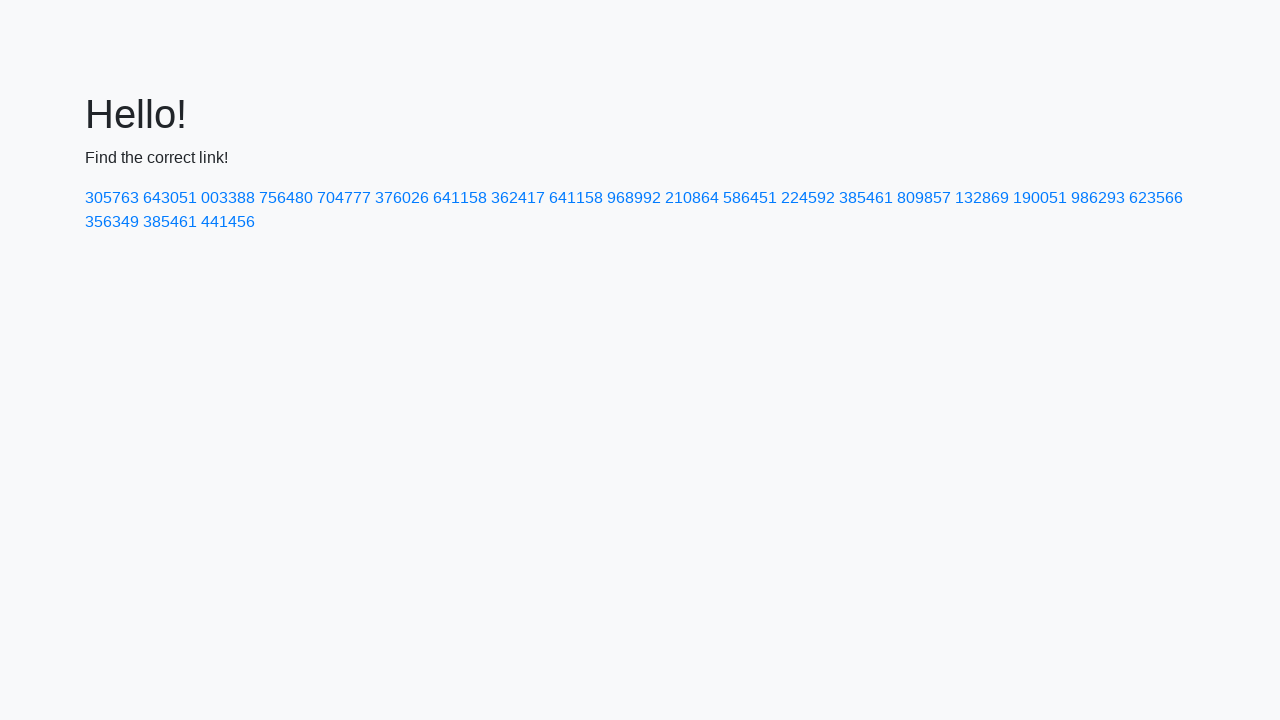

Clicked link with text '224592' at (808, 198) on text=224592
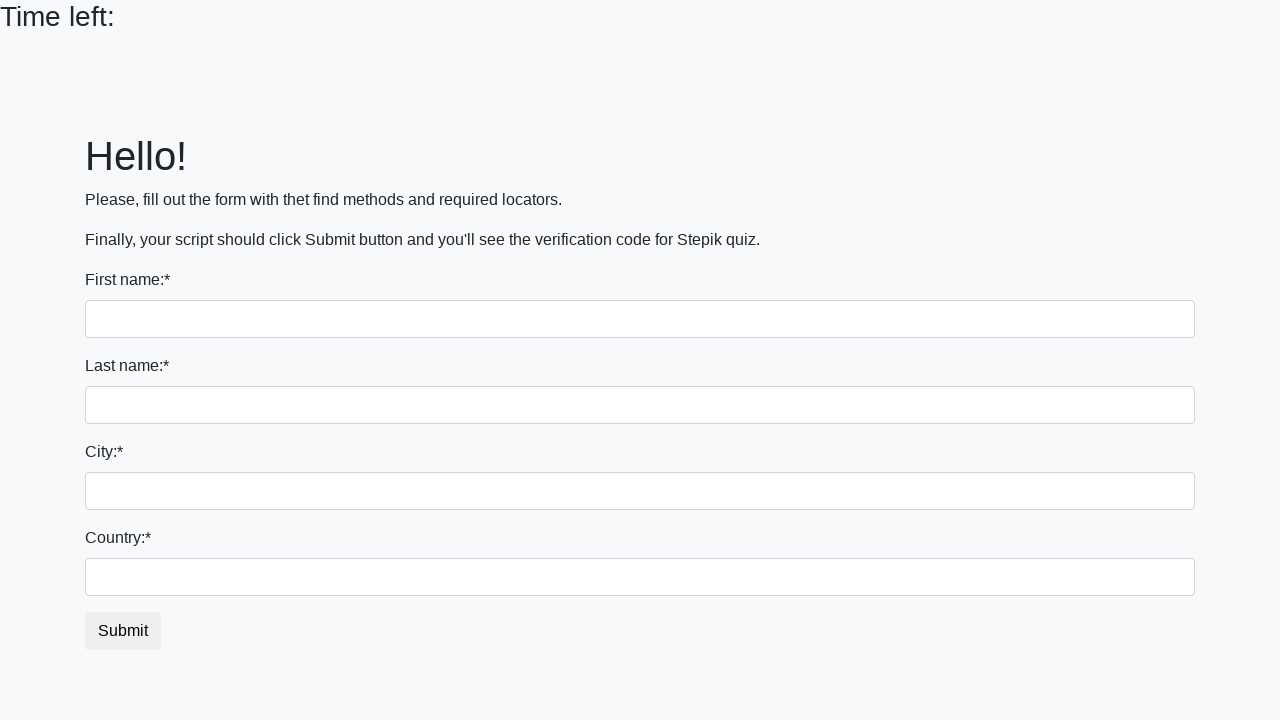

Filled first name field with 'Ivan' on input
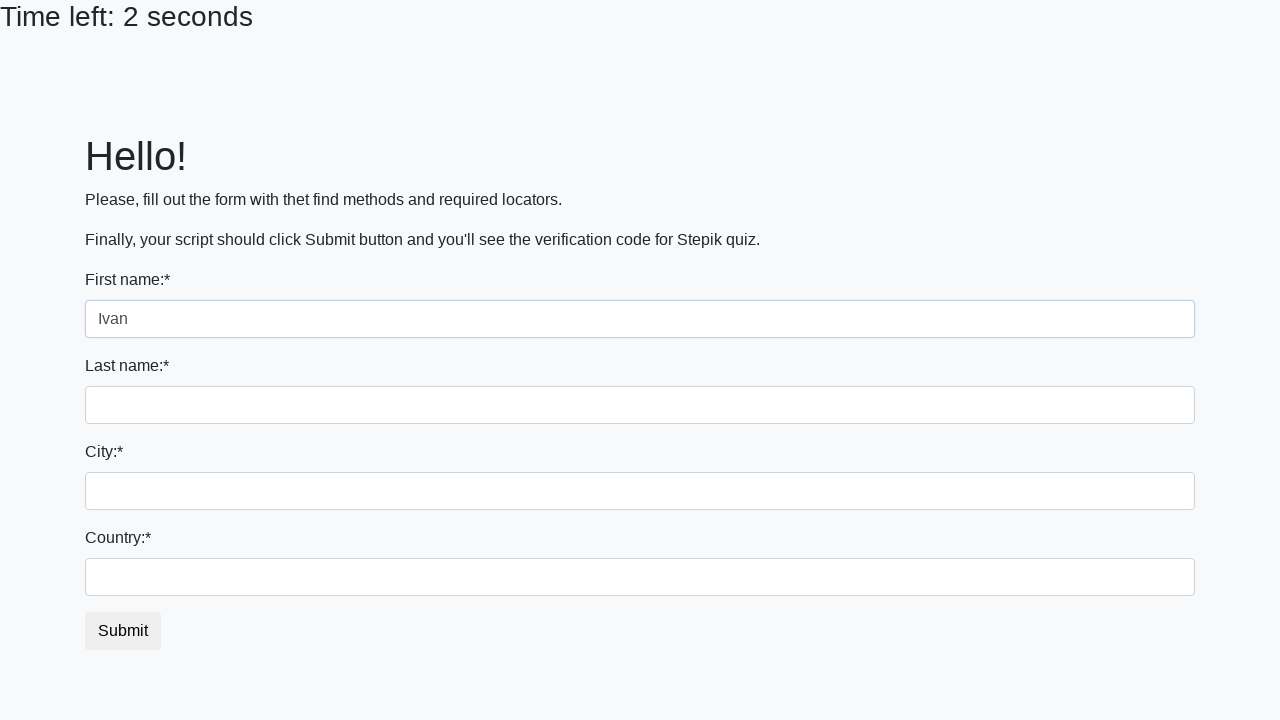

Filled last name field with 'Petrov' on input[name='last_name']
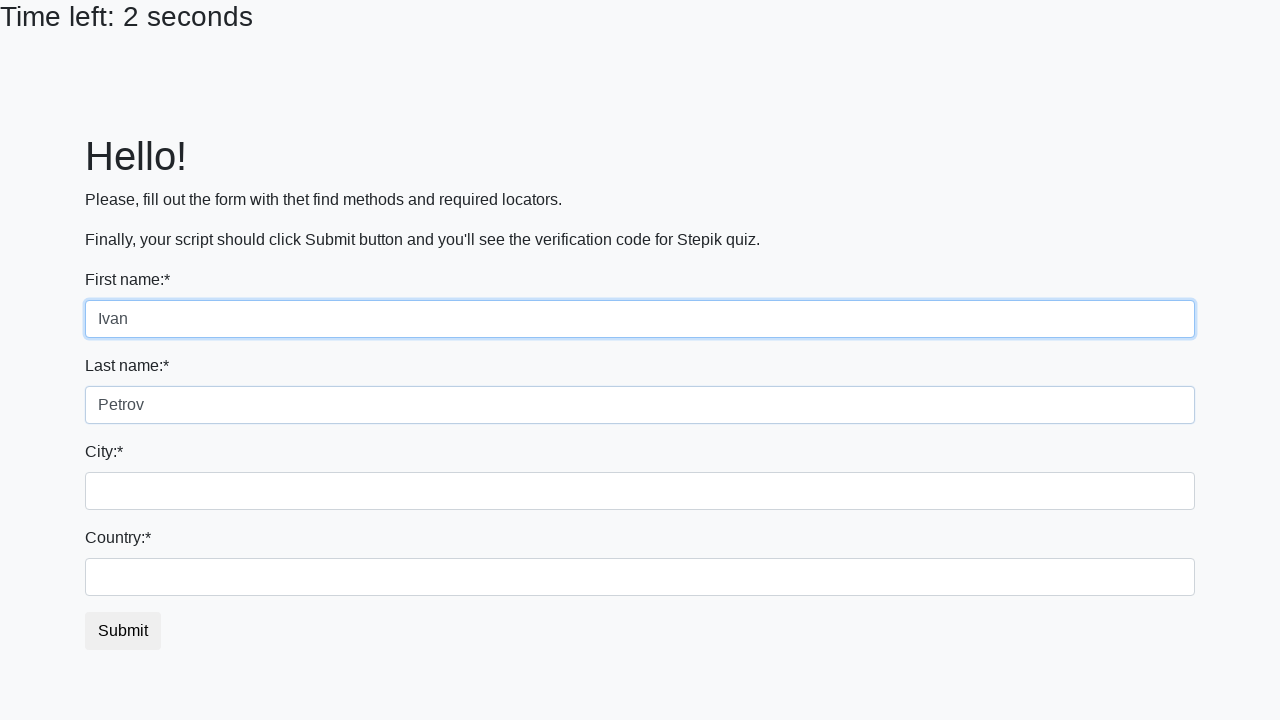

Filled city field with 'Smolensk' on .city
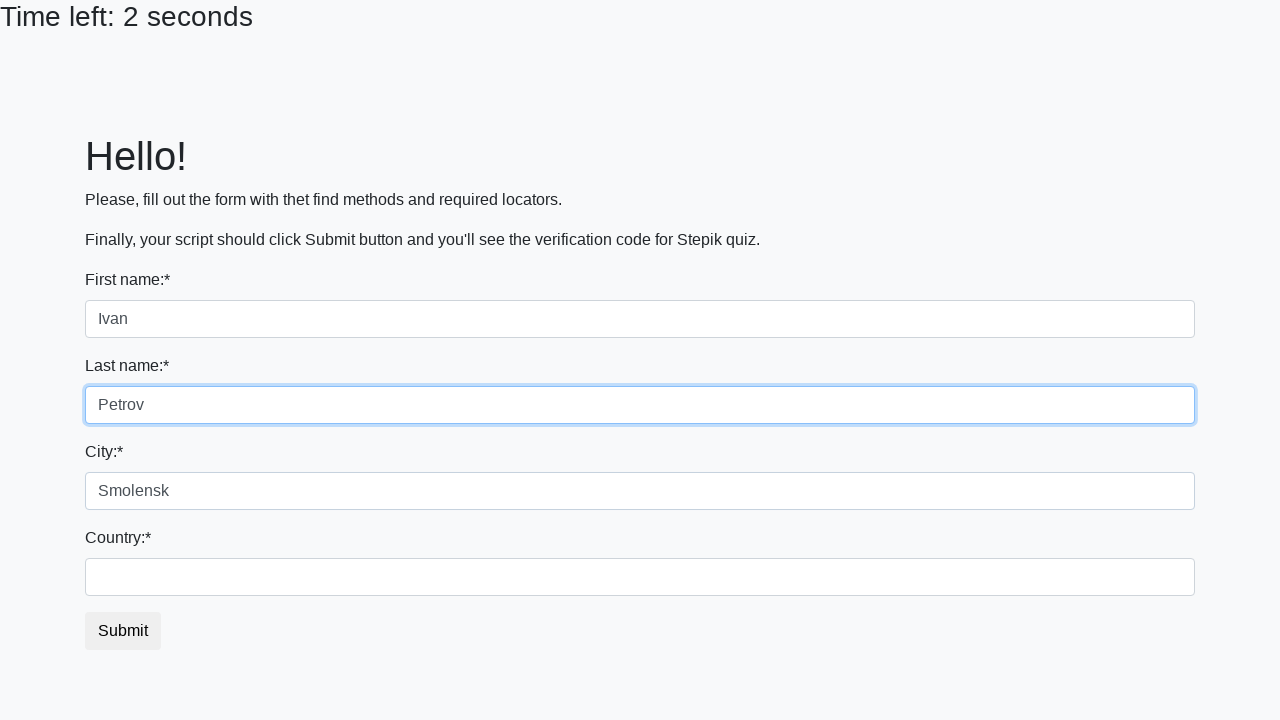

Filled country field with 'Russia' on #country
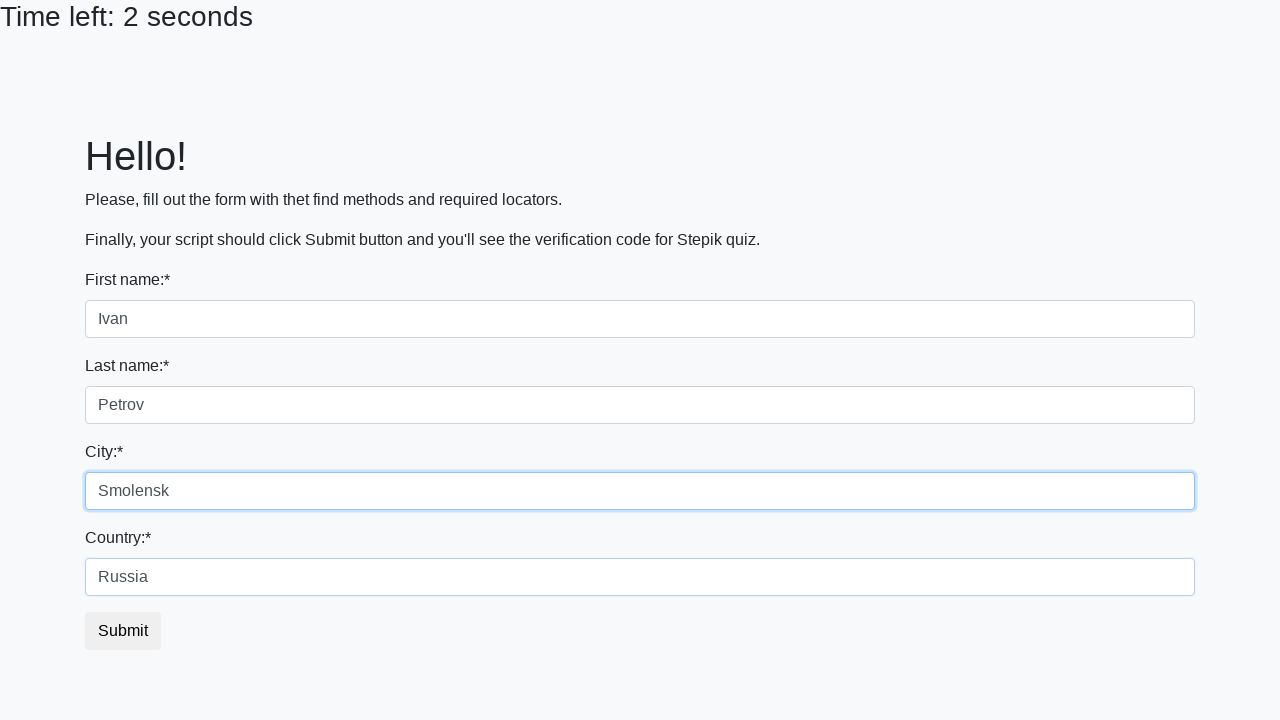

Clicked submit button to complete form submission at (123, 631) on button.btn
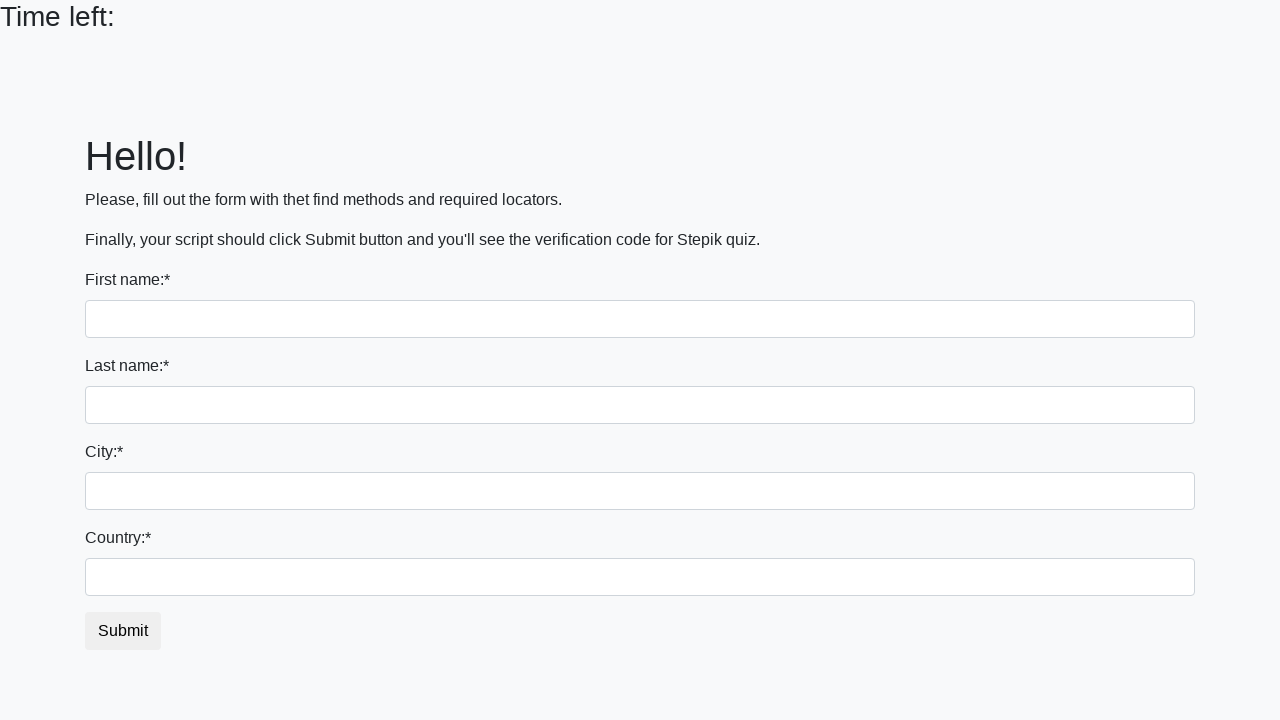

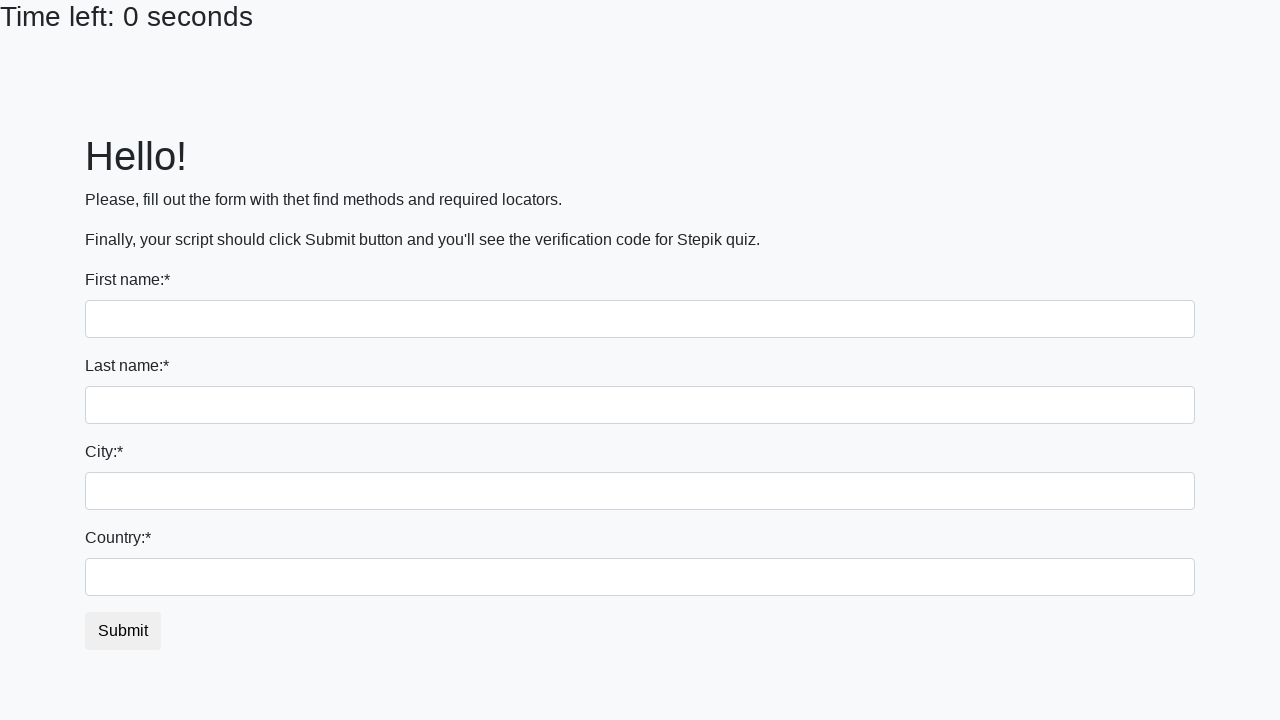